Tests autosuggest dropdown functionality on a hotel booking site by typing a partial city name, waiting for suggestions to appear, and selecting "Los Angeles" from the dropdown list.

Starting URL: https://in.via.com/hotels

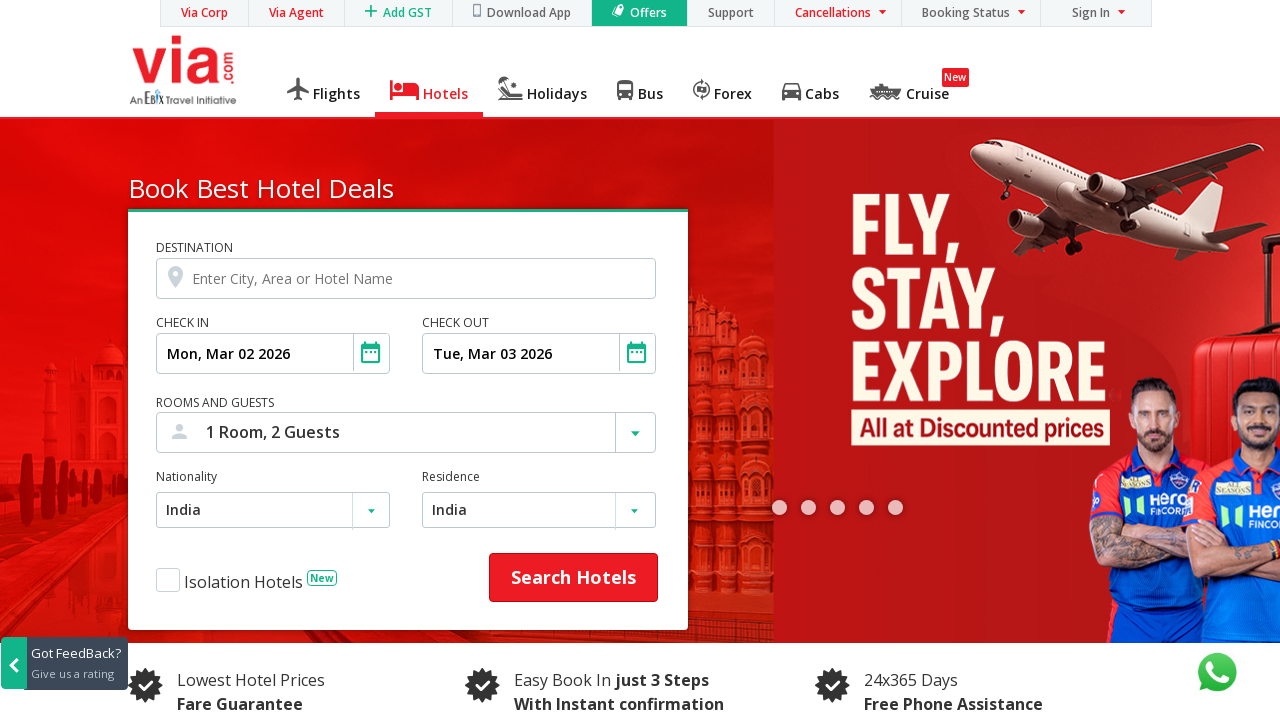

Typed 'lo' in destination field to trigger autosuggest on (//input[@id='destination'])[1]
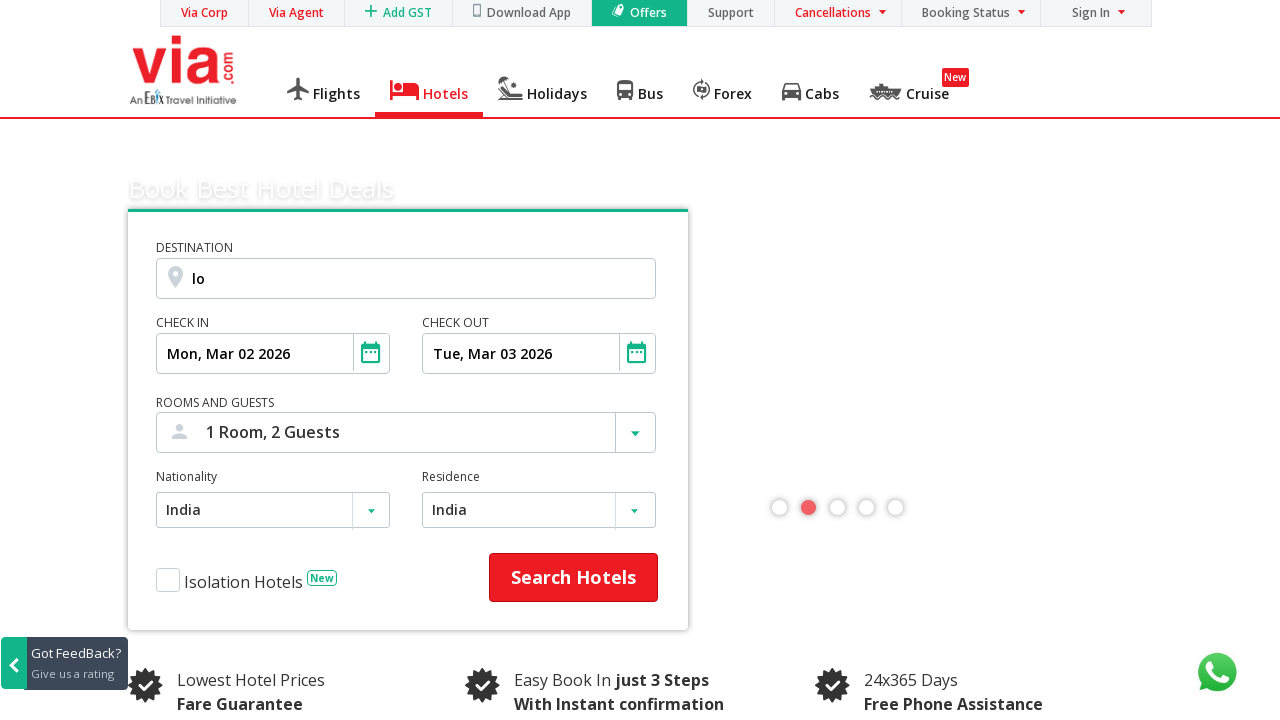

Autosuggest dropdown appeared with suggestions
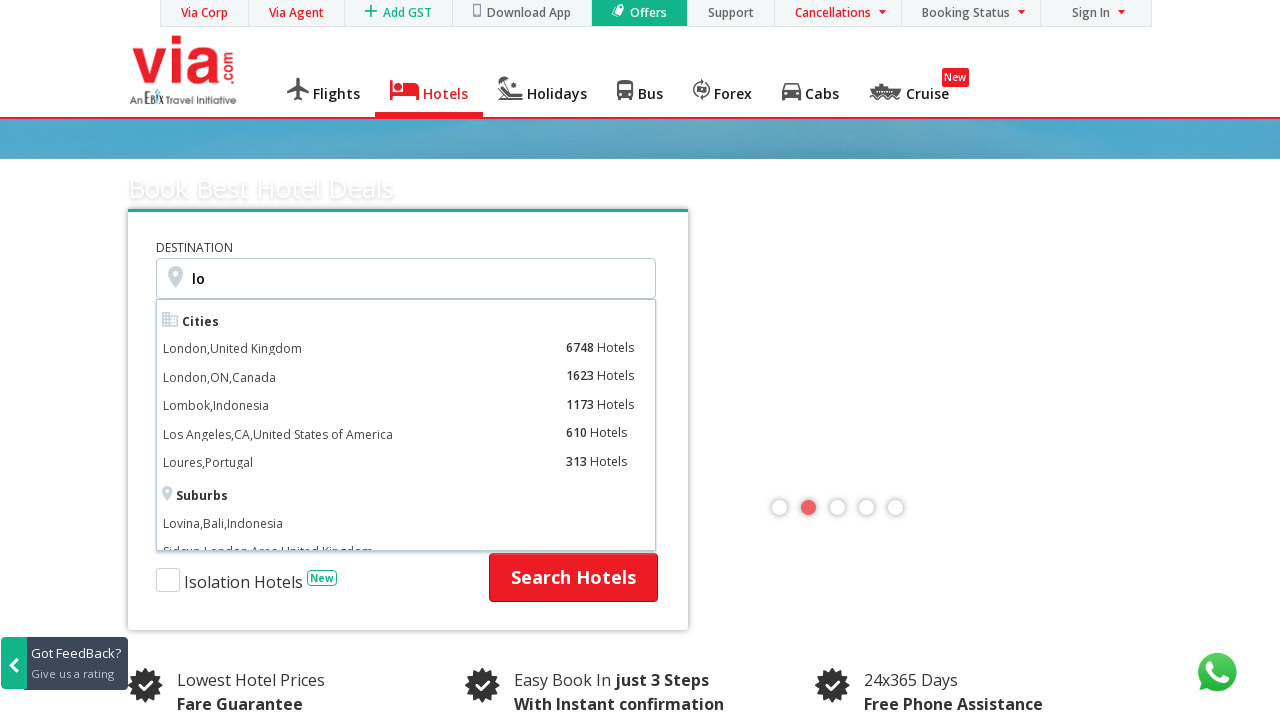

Located all suggestion items in dropdown
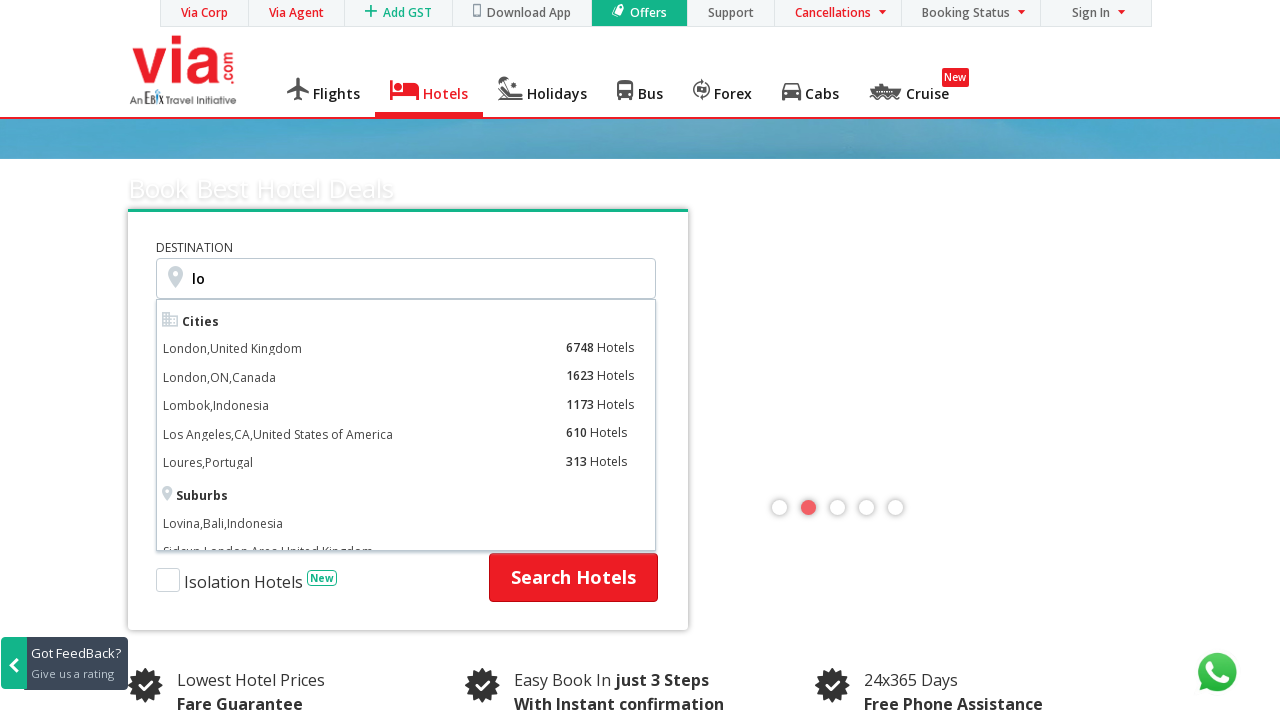

Found 25 suggestion items in dropdown
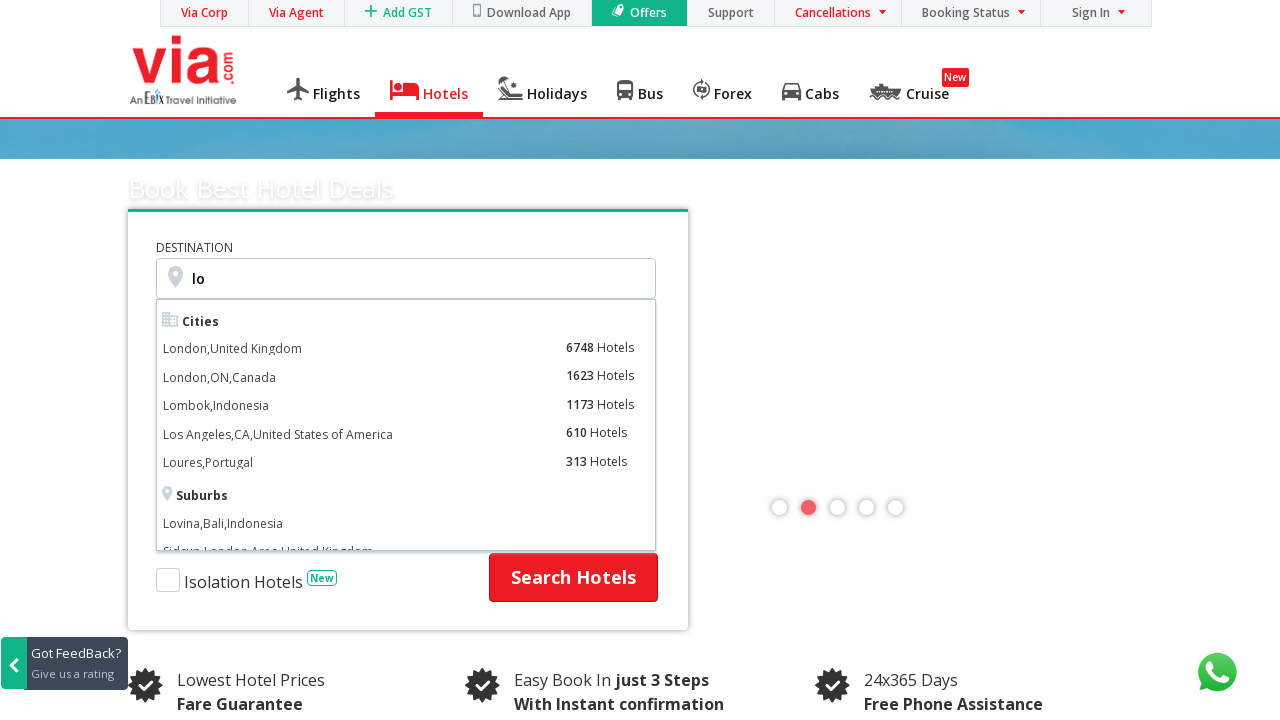

Selected 'Los Angeles, CA, United States of America' from autosuggest dropdown at (365, 433) on li.ui-menu-item span >> nth=9
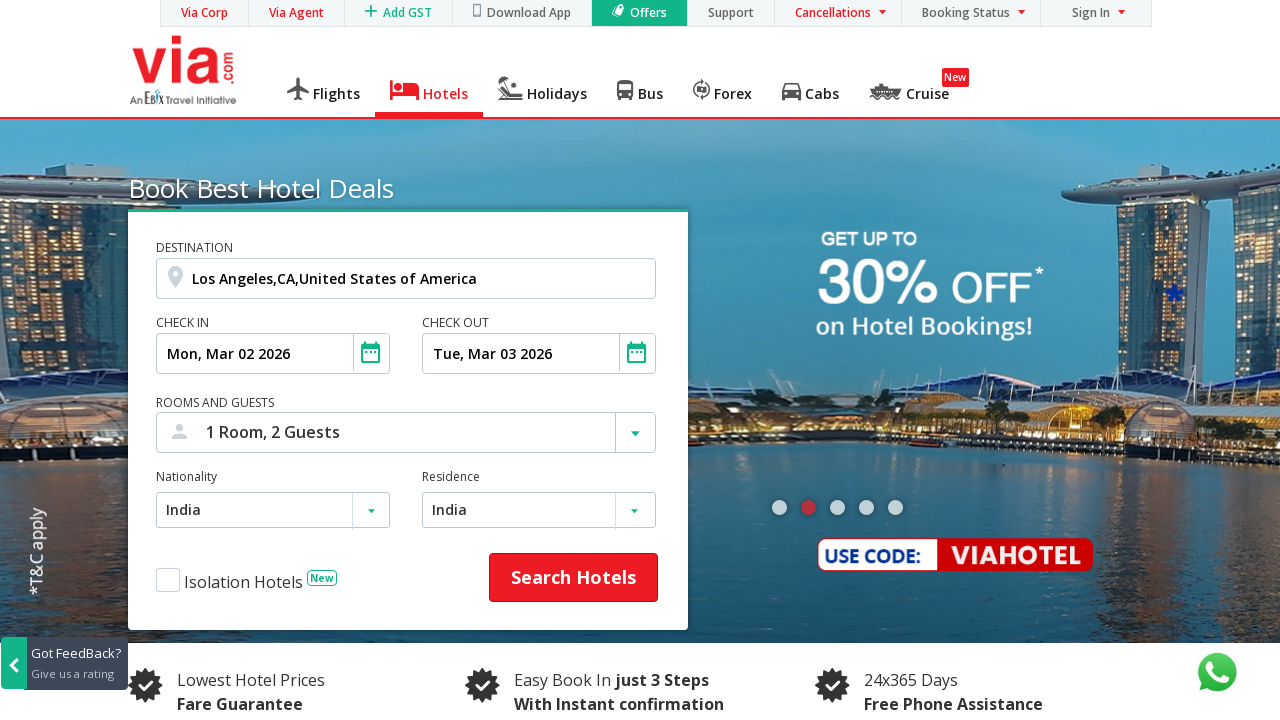

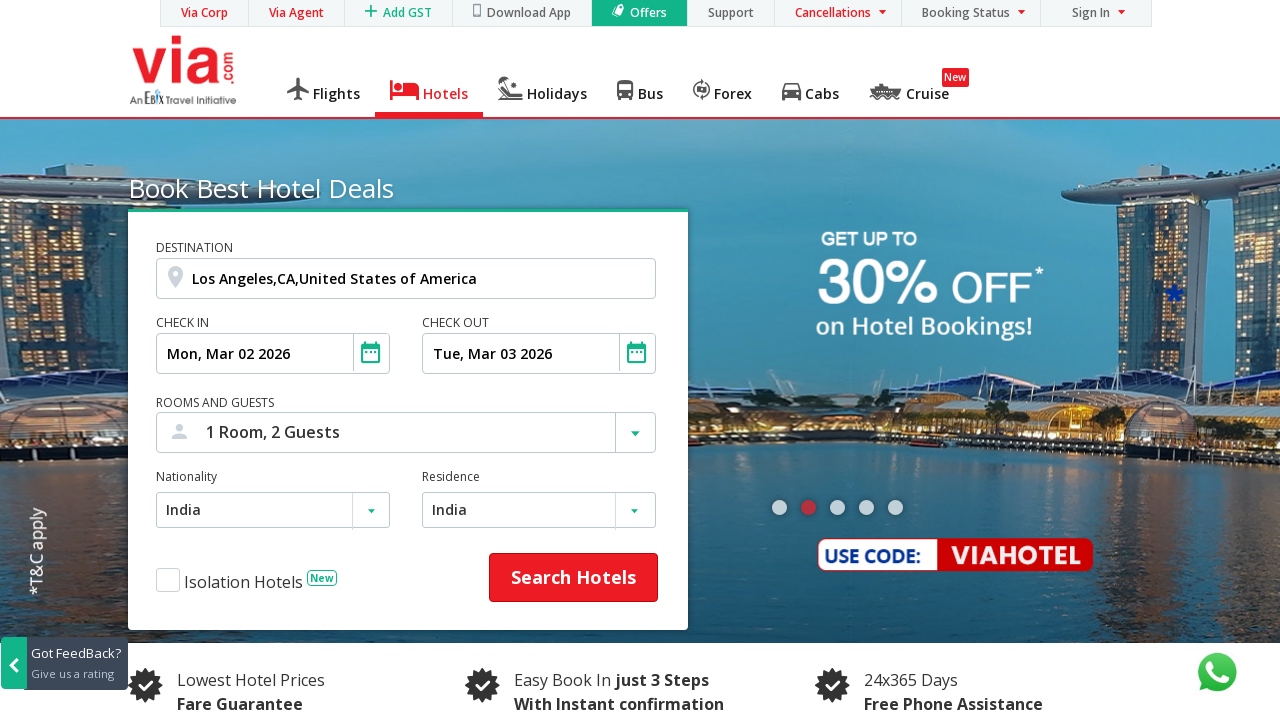